Tests the Add/Remove Elements functionality on the-internet.herokuapp.com by clicking the Add/Remove Elements link, adding an element via button click, and then removing it by clicking the added element.

Starting URL: https://the-internet.herokuapp.com/

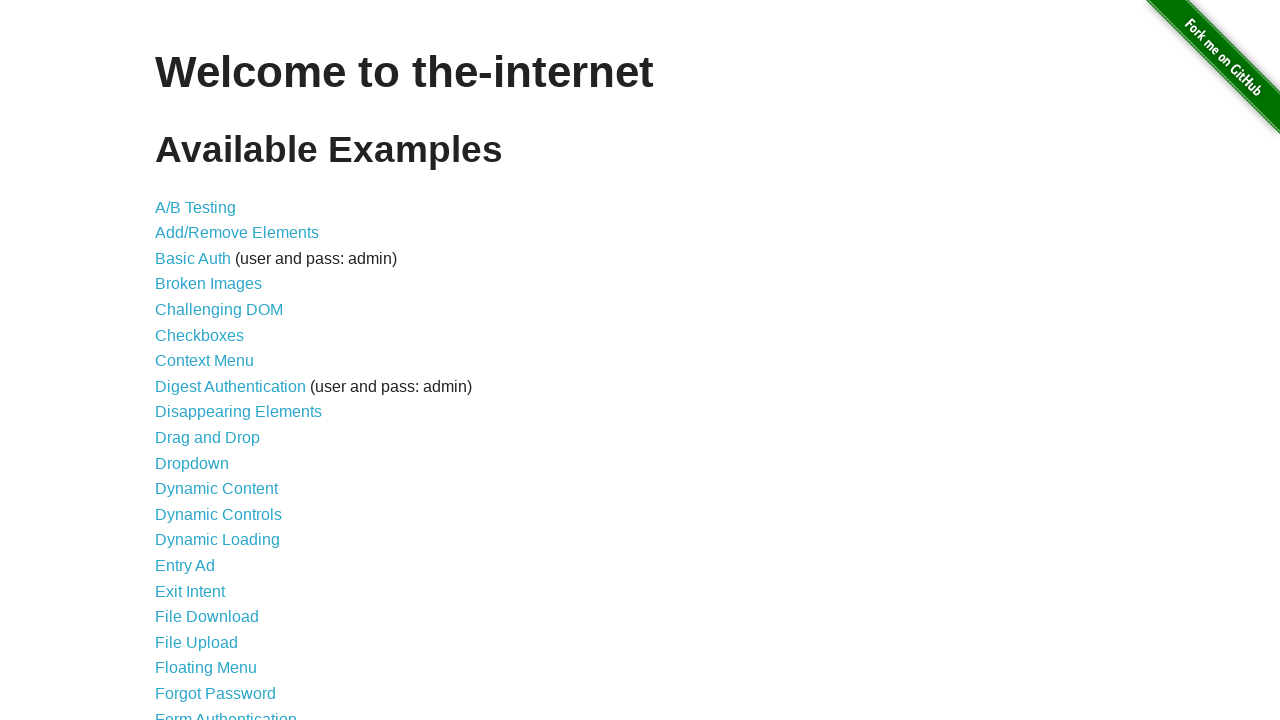

Clicked on 'Add/Remove Elements' link at (237, 233) on text=Add/Remove Elements
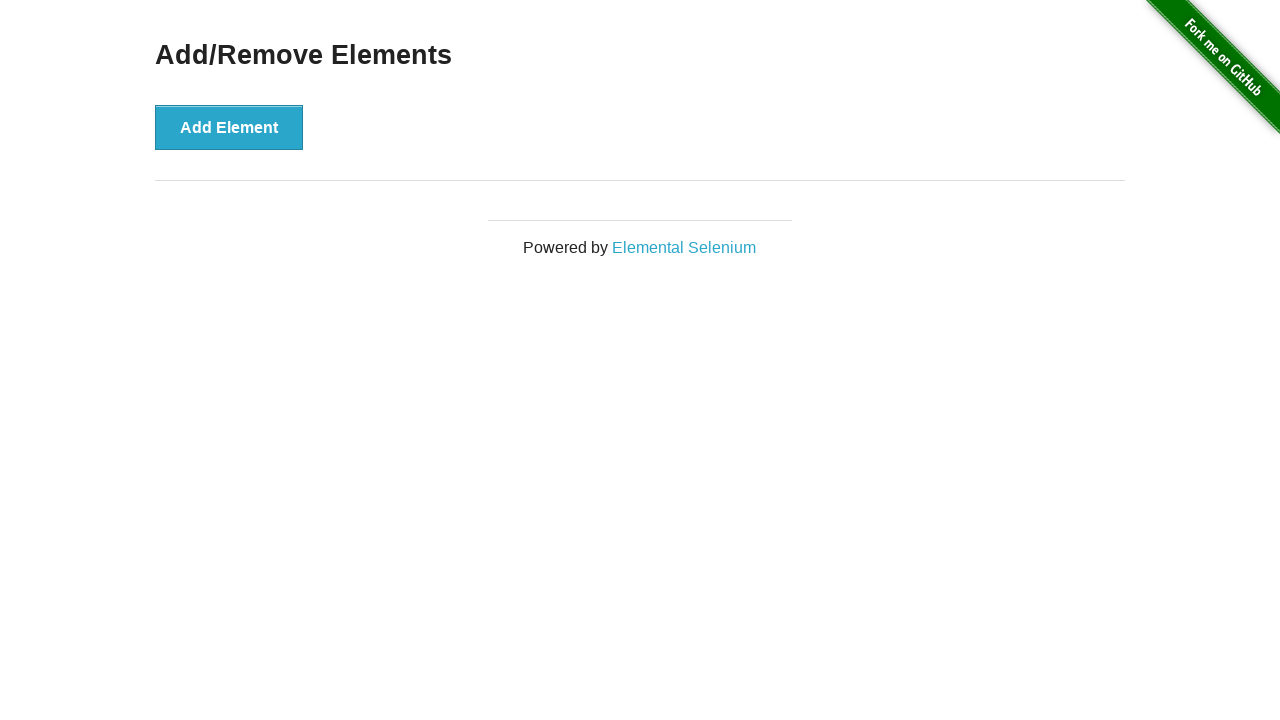

Clicked the 'Add Element' button to add a new element at (229, 127) on button
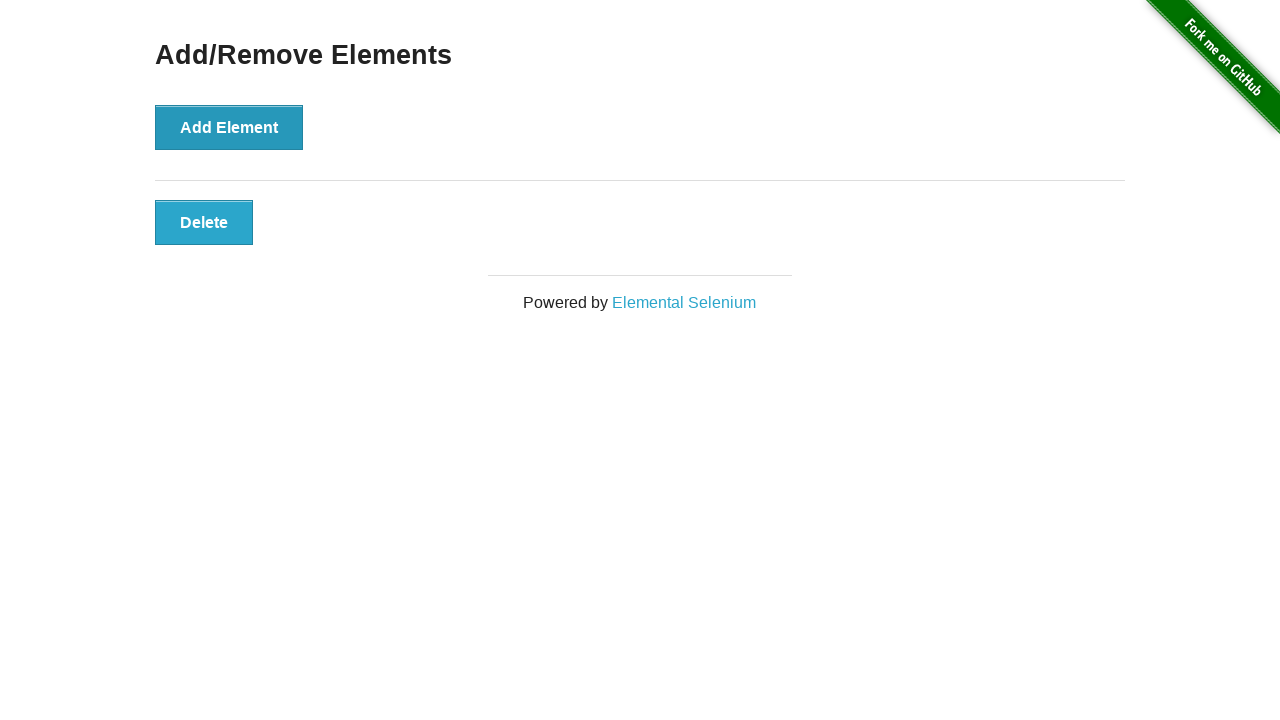

Clicked the dynamically added 'Delete' button to remove the element at (204, 222) on .added-manually
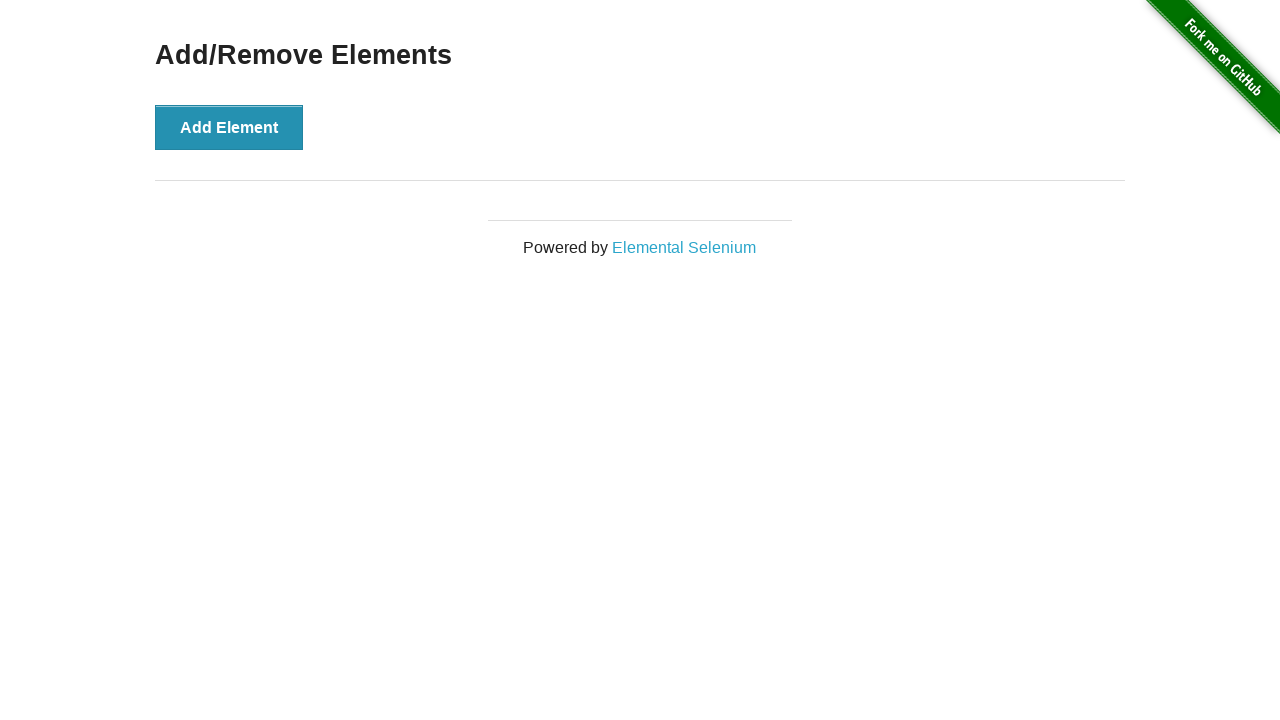

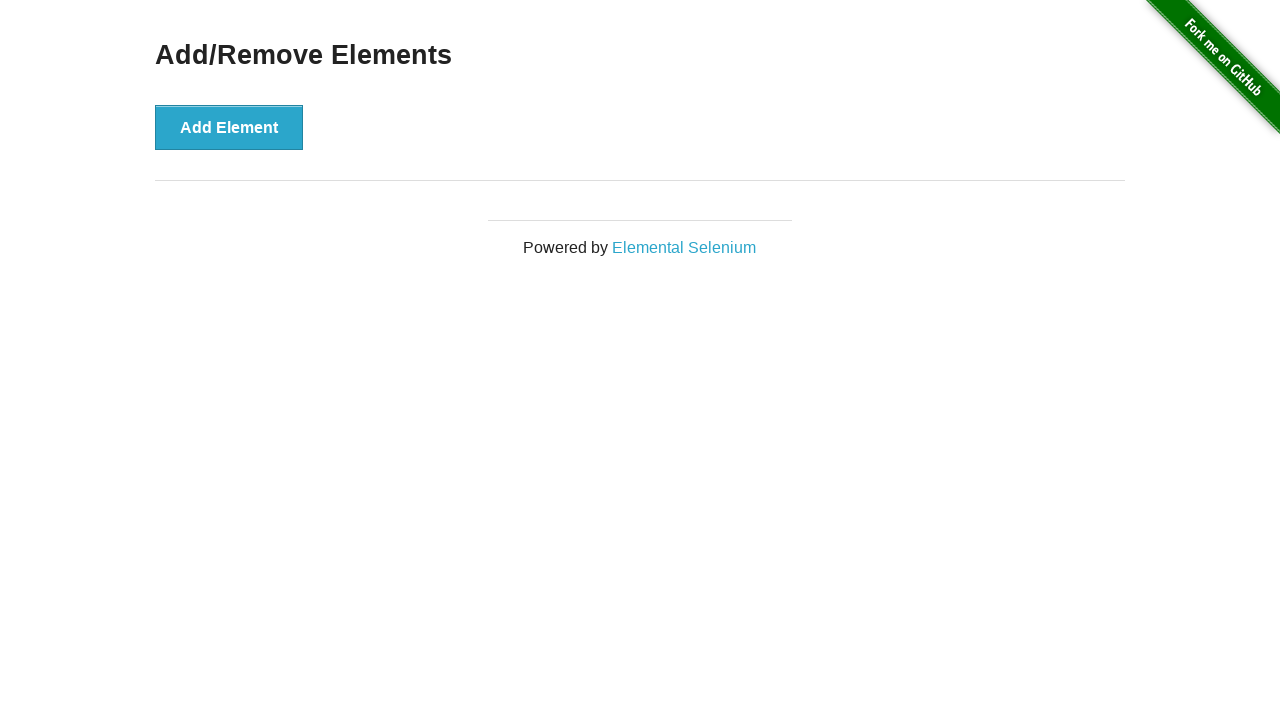